Tests the dynamic table page by expanding the Table Data section, filling in Caption and ID fields with custom values, and refreshing the table.

Starting URL: https://testpages.herokuapp.com/styled/tag/dynamic-table.html

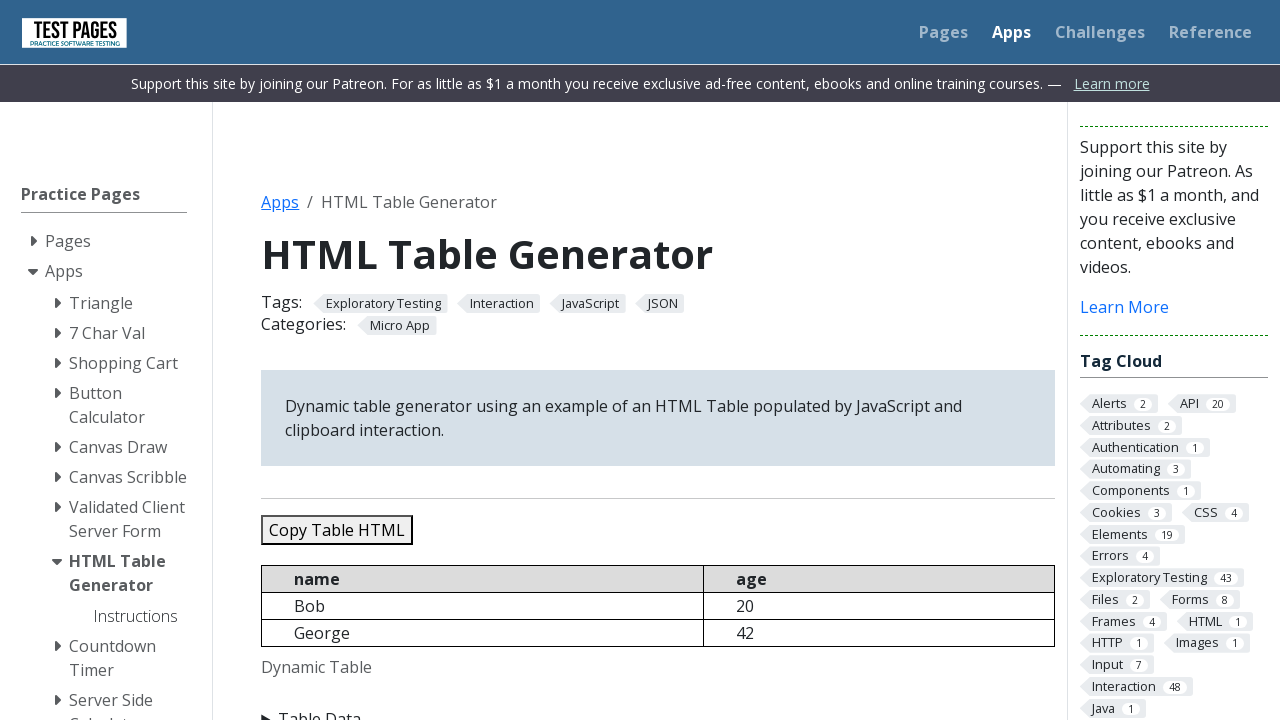

Clicked on Table Data summary to expand section at (658, 708) on xpath=//summary[text()='Table Data']
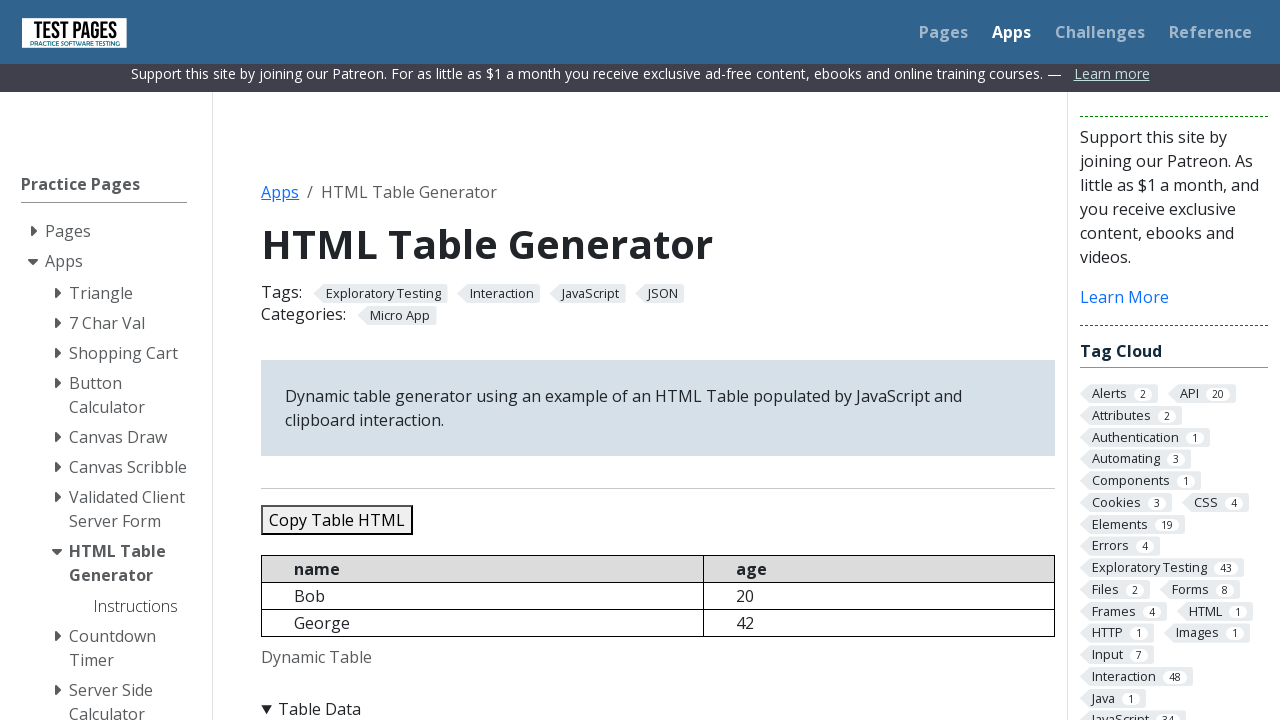

Clicked on Caption field at (421, 360) on #caption
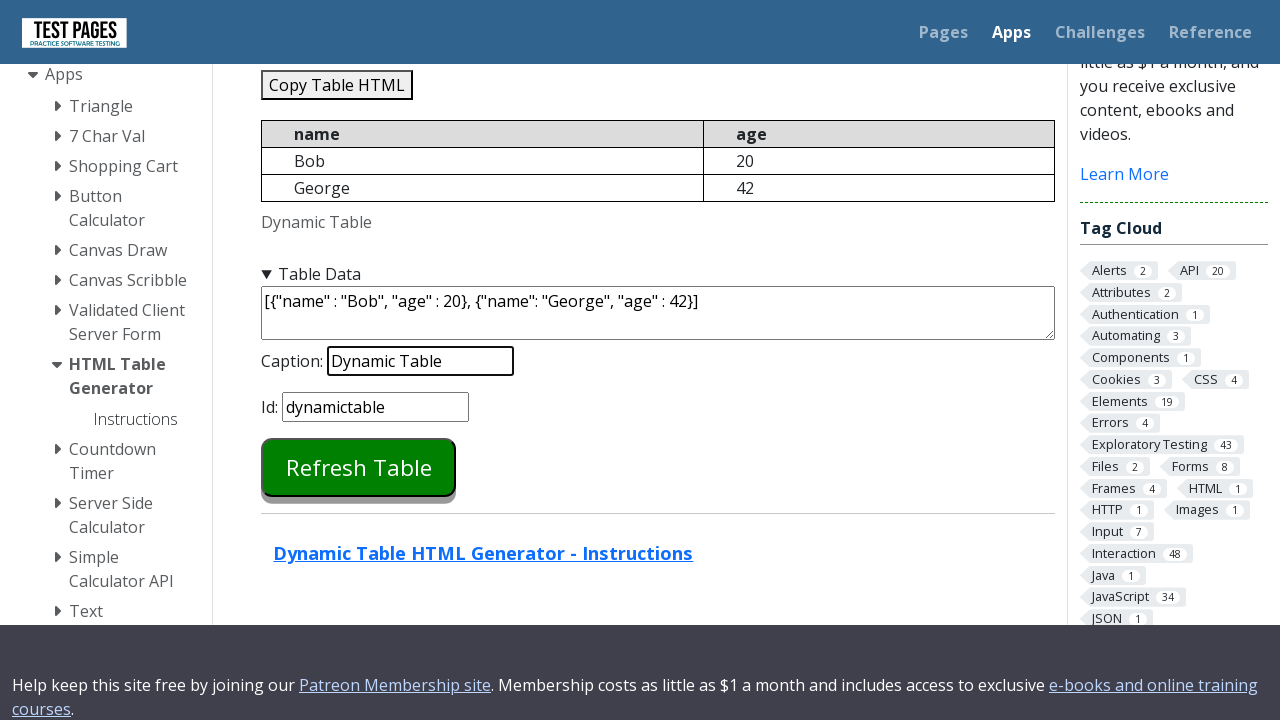

Cleared Caption field on #caption
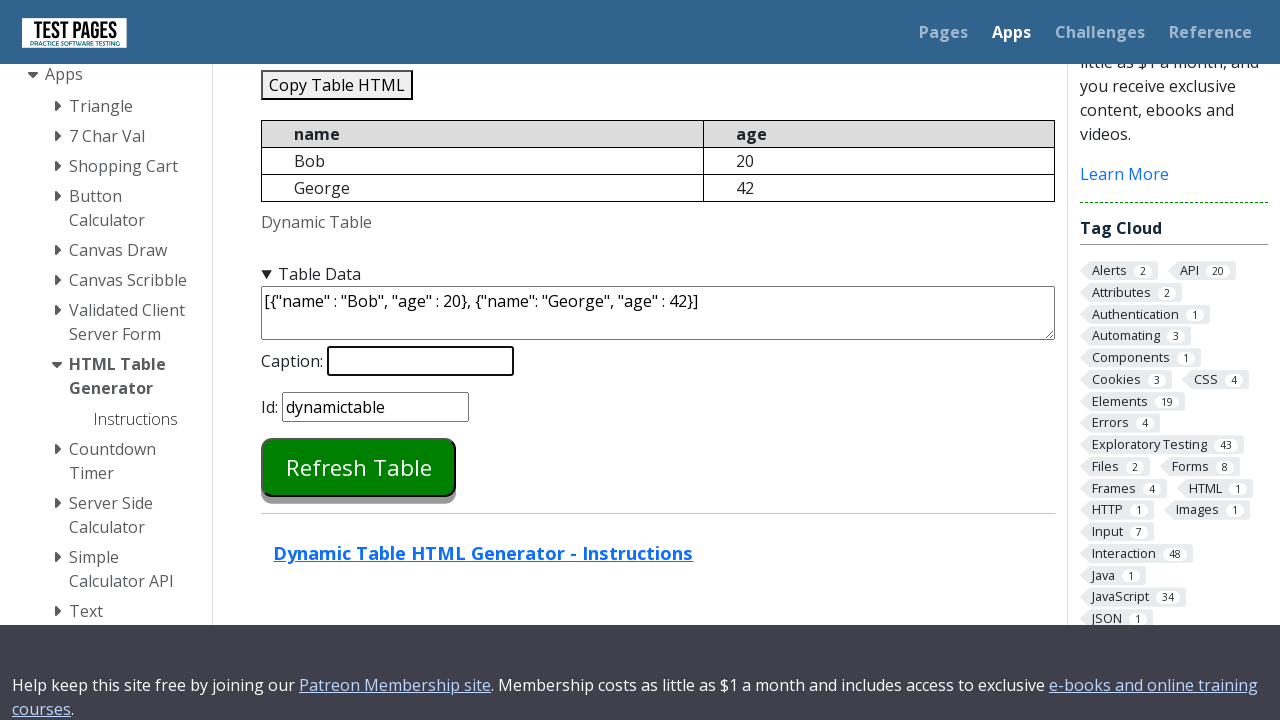

Filled Caption field with 'Alina' on #caption
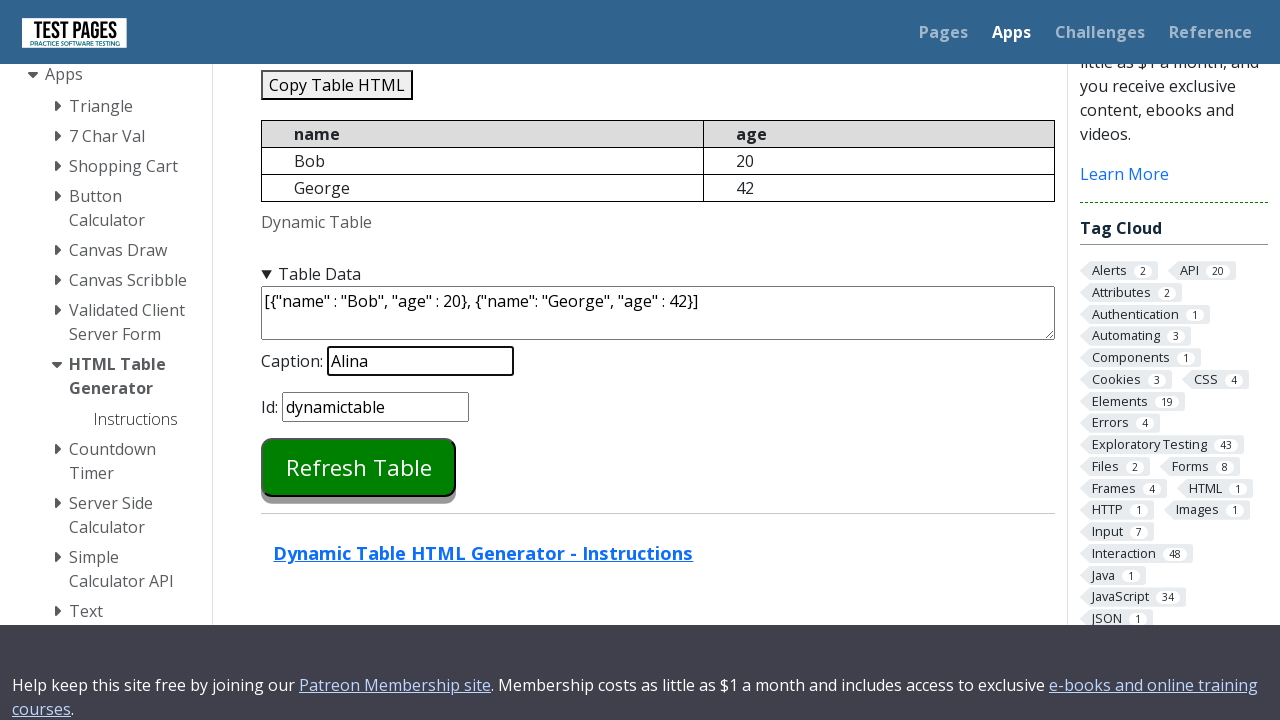

Clicked on ID field at (376, 406) on #tableid
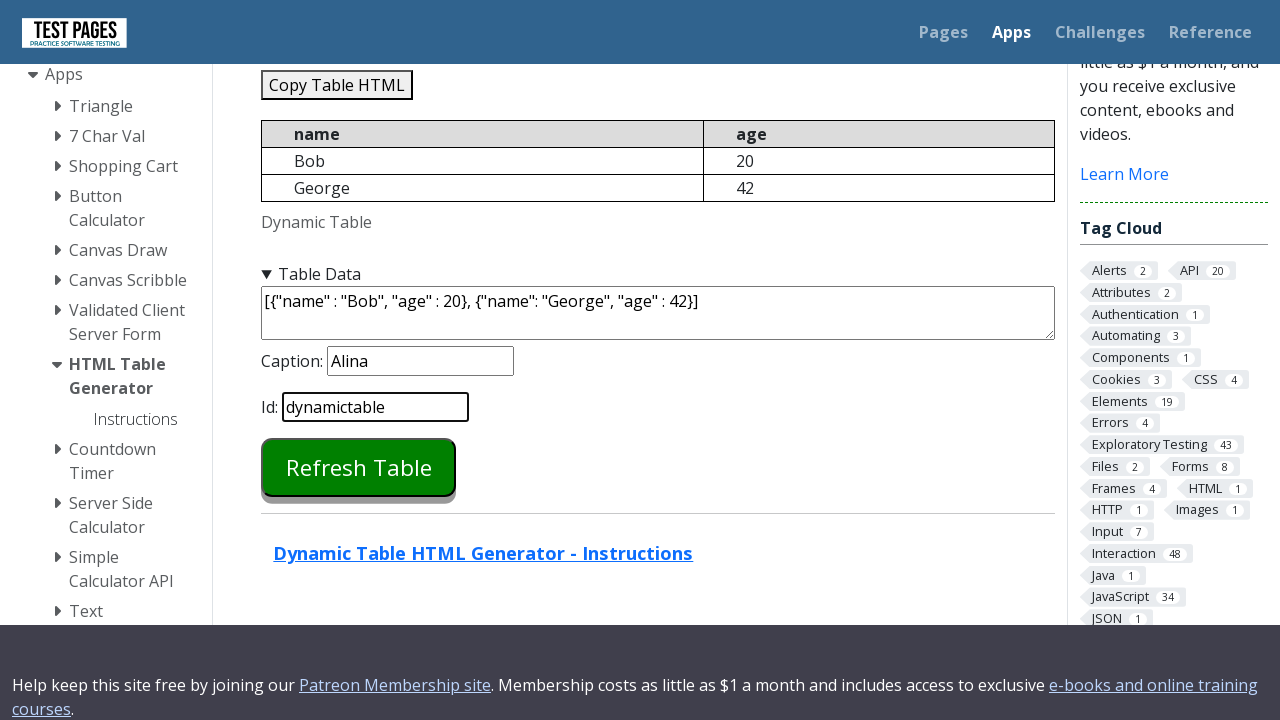

Cleared ID field on #tableid
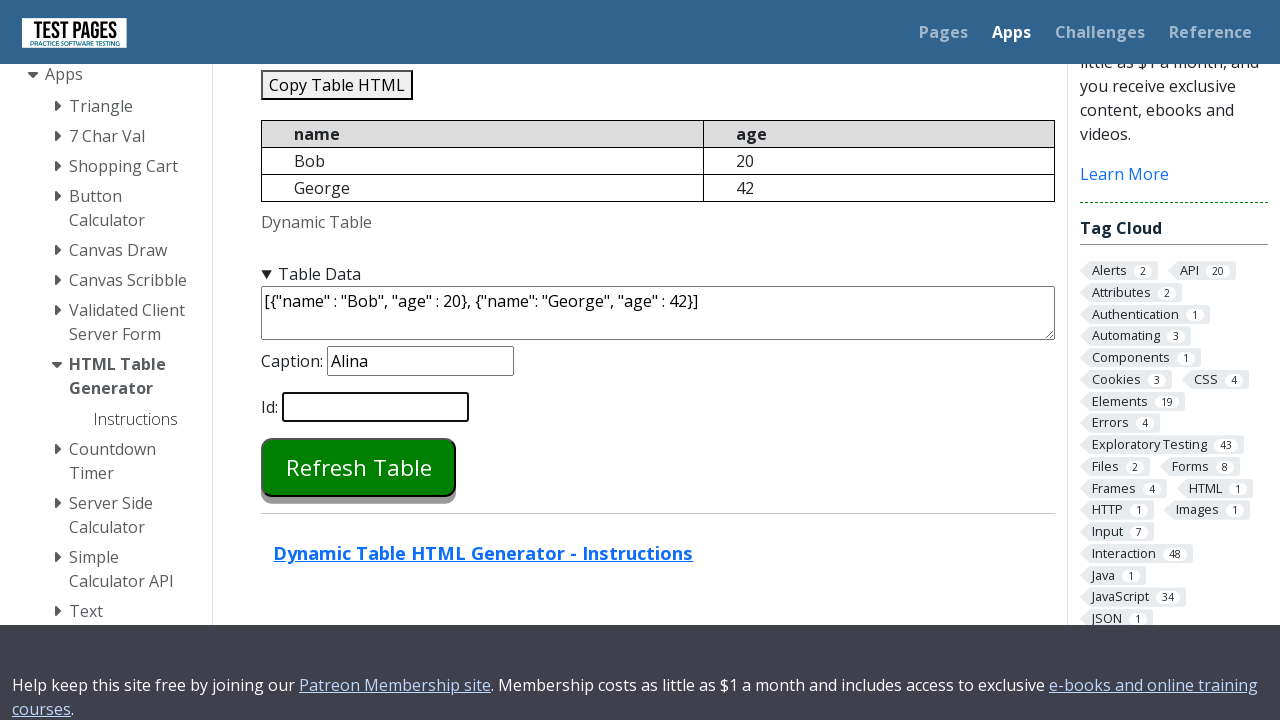

Filled ID field with '123' on #tableid
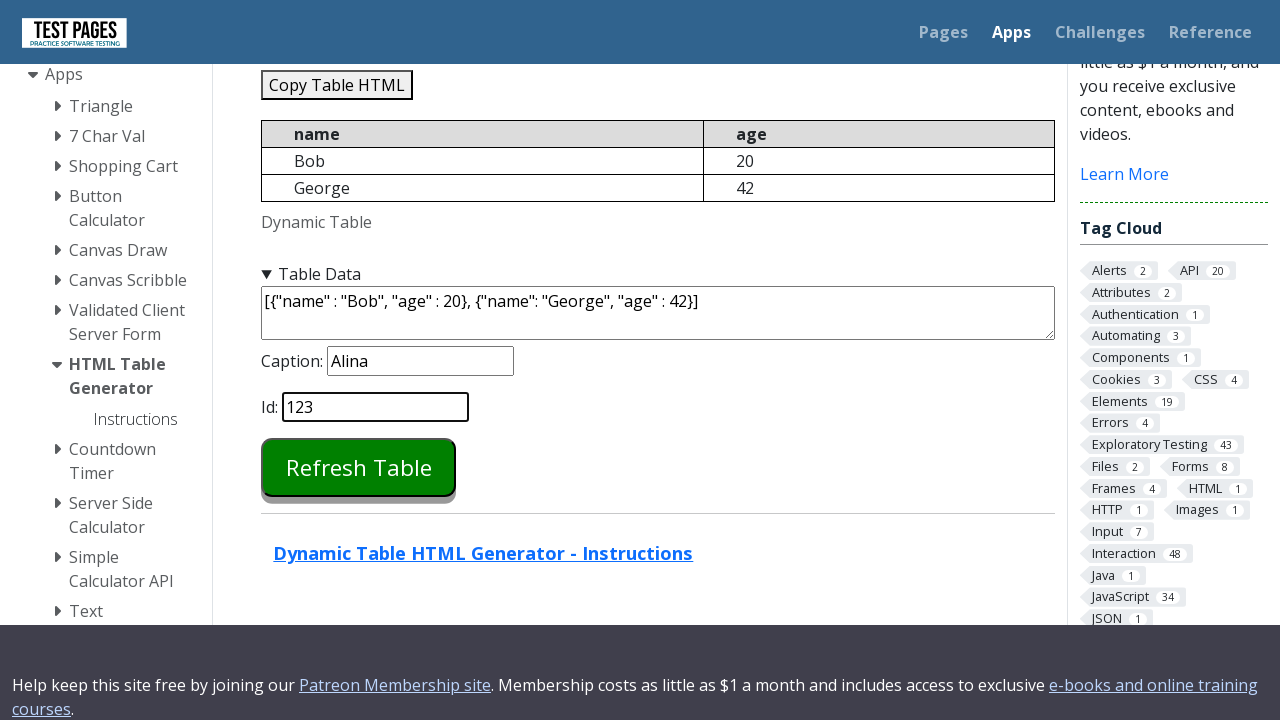

Clicked Refresh Table button at (359, 467) on #refreshtable
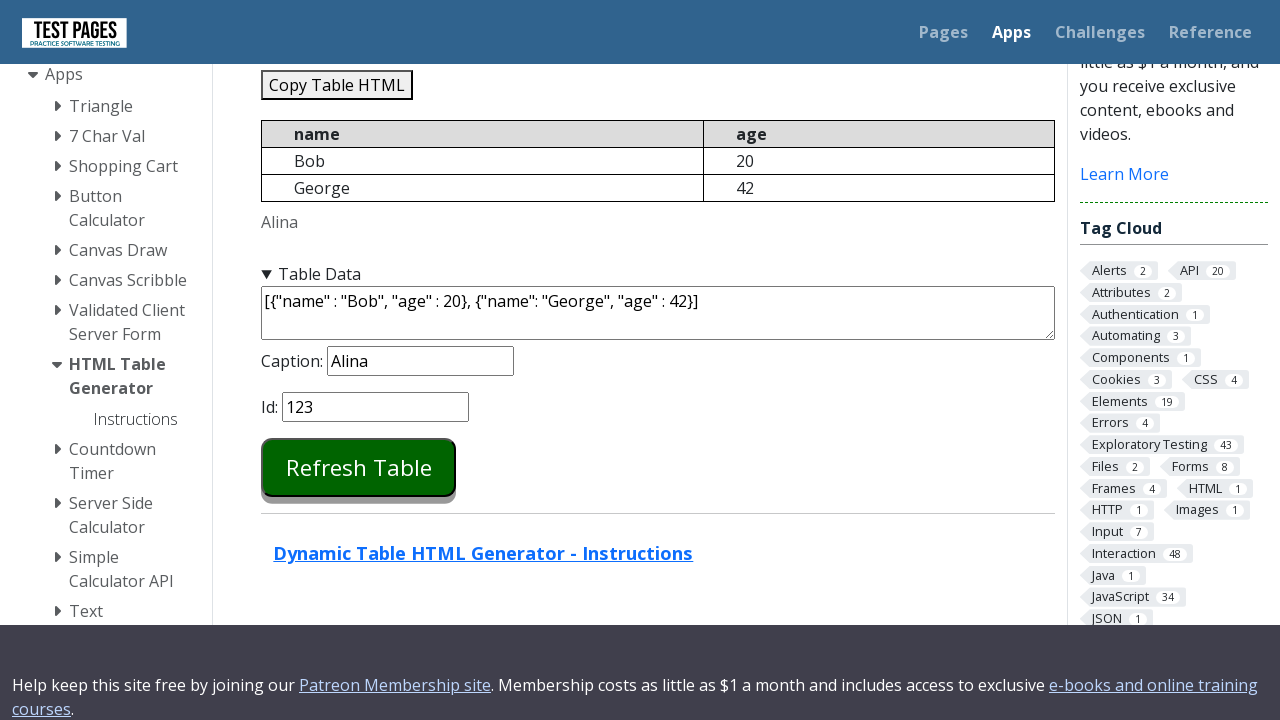

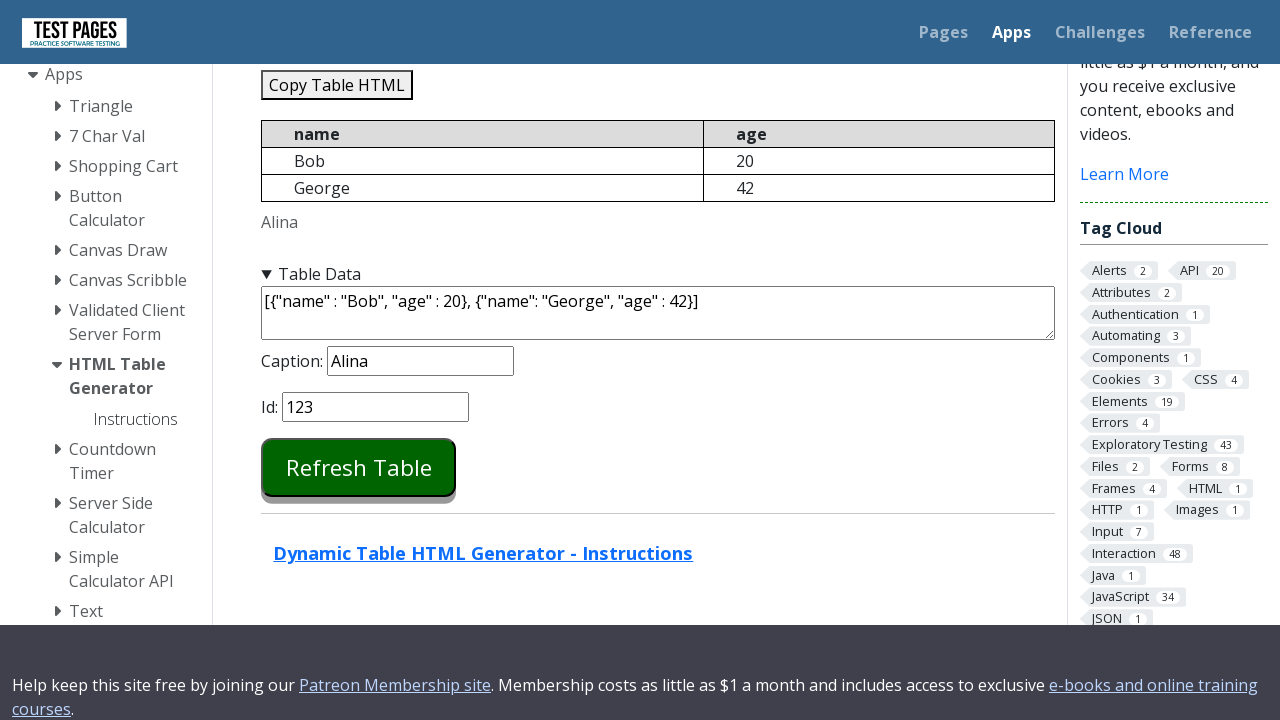